Tests the sign-up flow by entering a valid 5-digit zip code and verifying the registration button appears

Starting URL: https://sharelane.com/

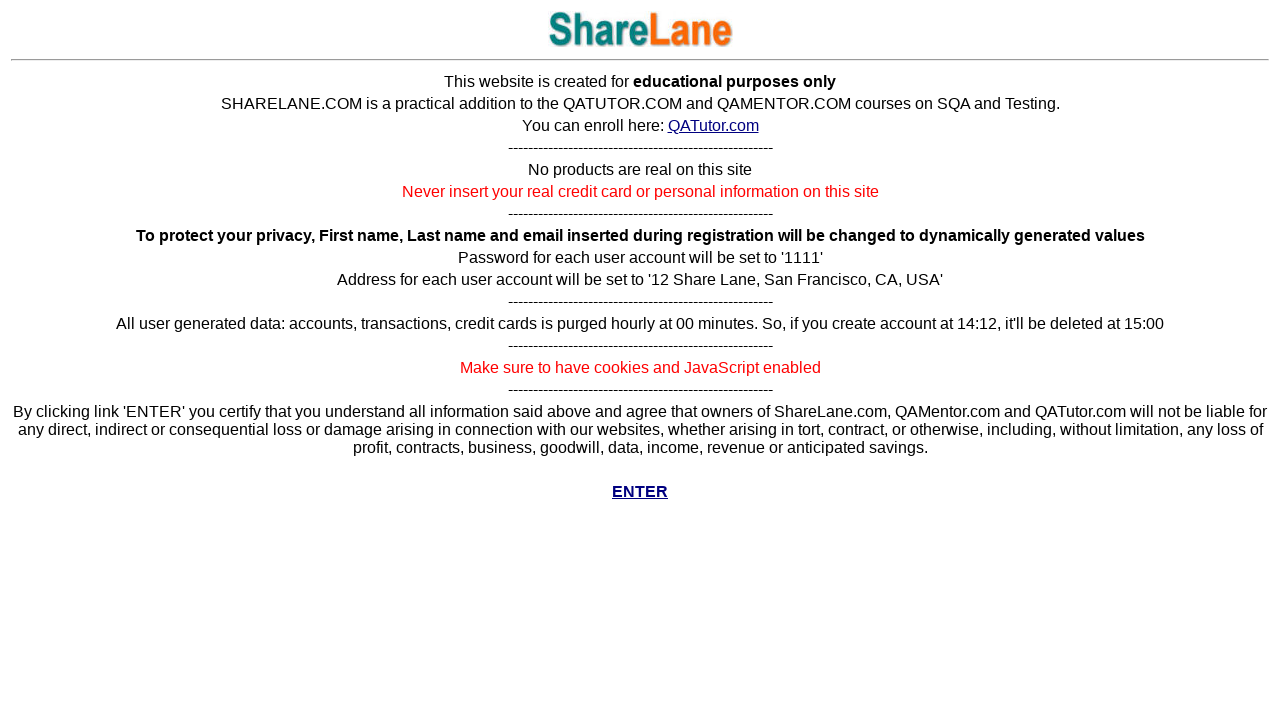

Clicked Enter button to navigate to main page at (640, 492) on a[href='../cgi-bin/main.py']
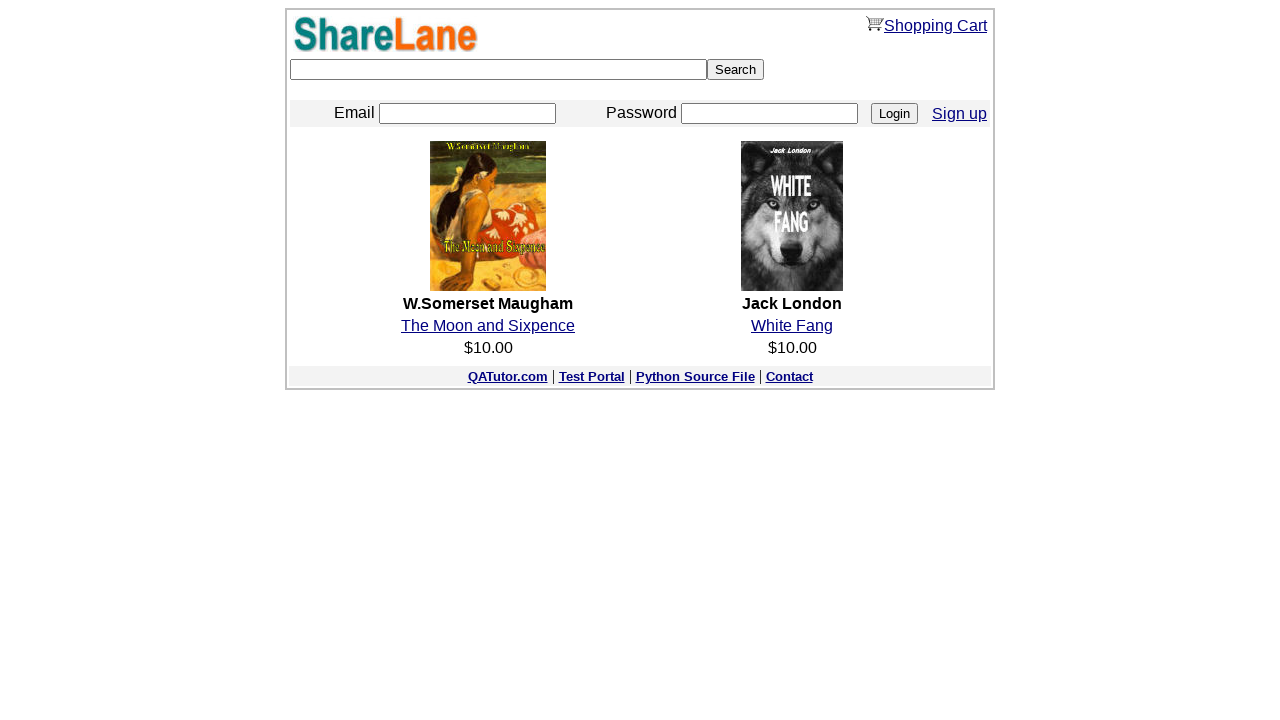

Clicked Sign up link to navigate to registration page at (960, 113) on a[href='./register.py']
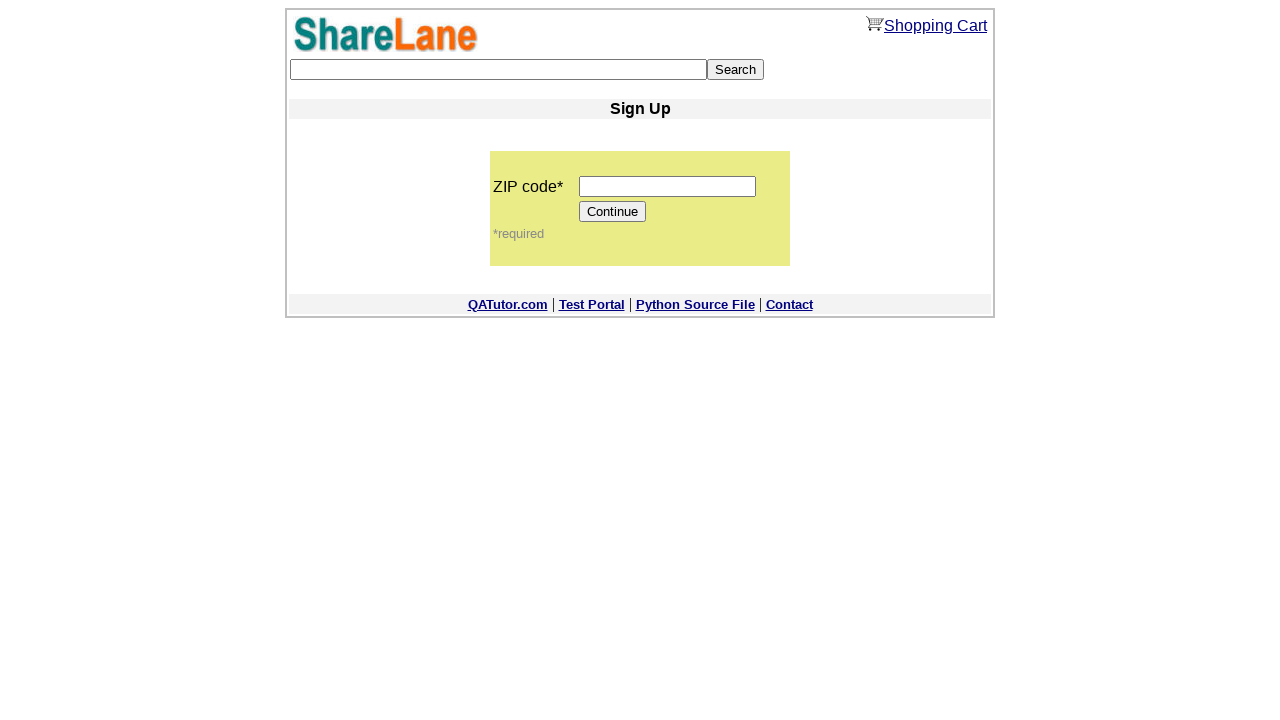

Entered valid 5-digit zip code '12345' in zip code field on input[name='zip_code']
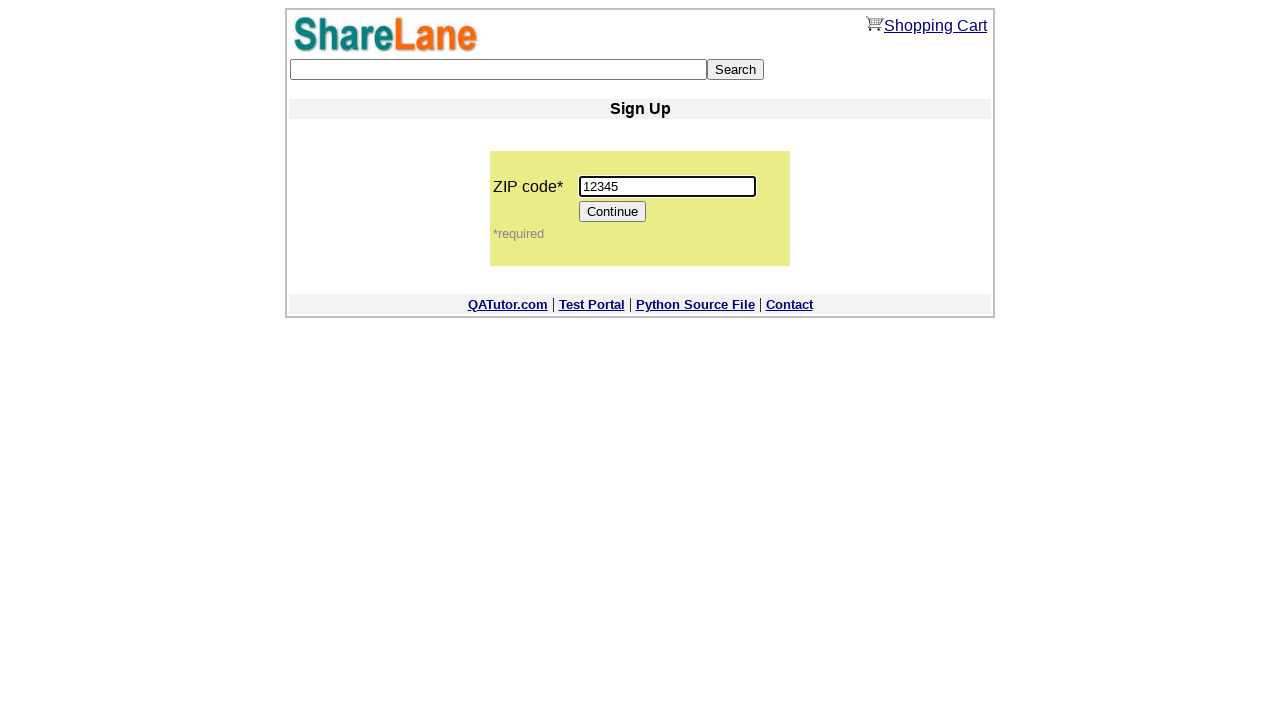

Clicked Continue button to proceed with registration at (613, 212) on input[value='Continue']
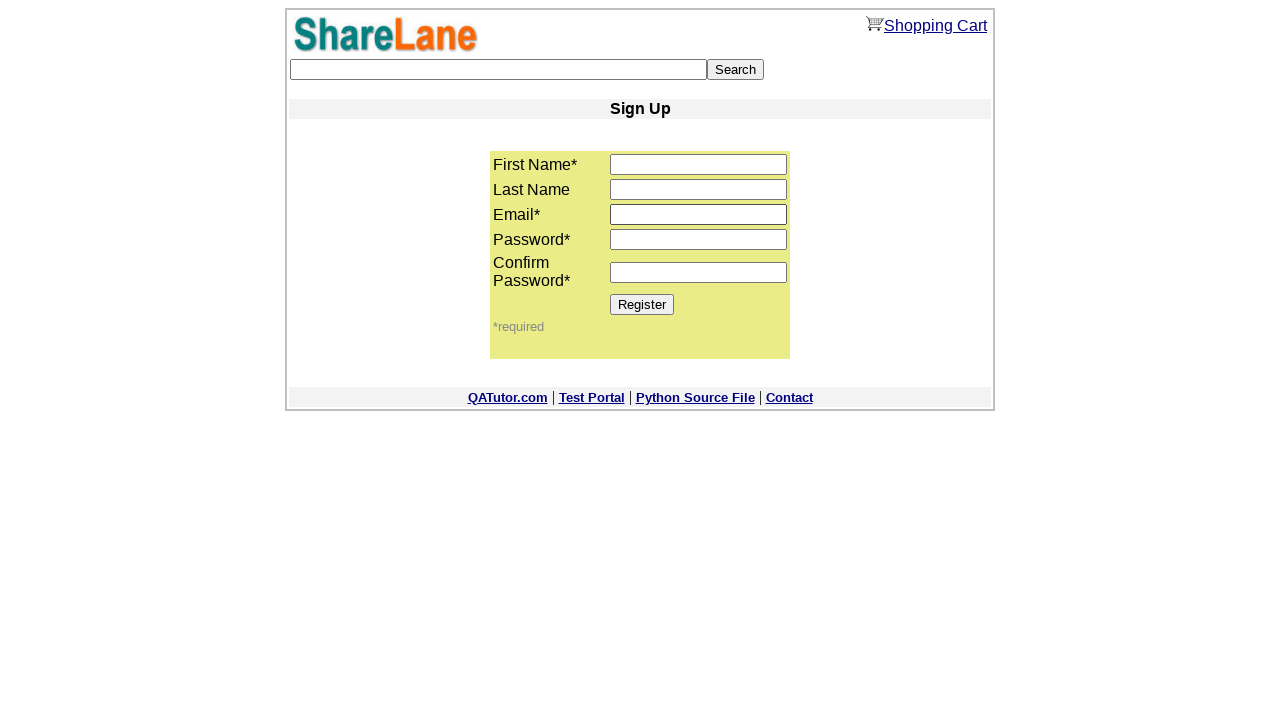

Registration button appeared, confirming successful zip code validation
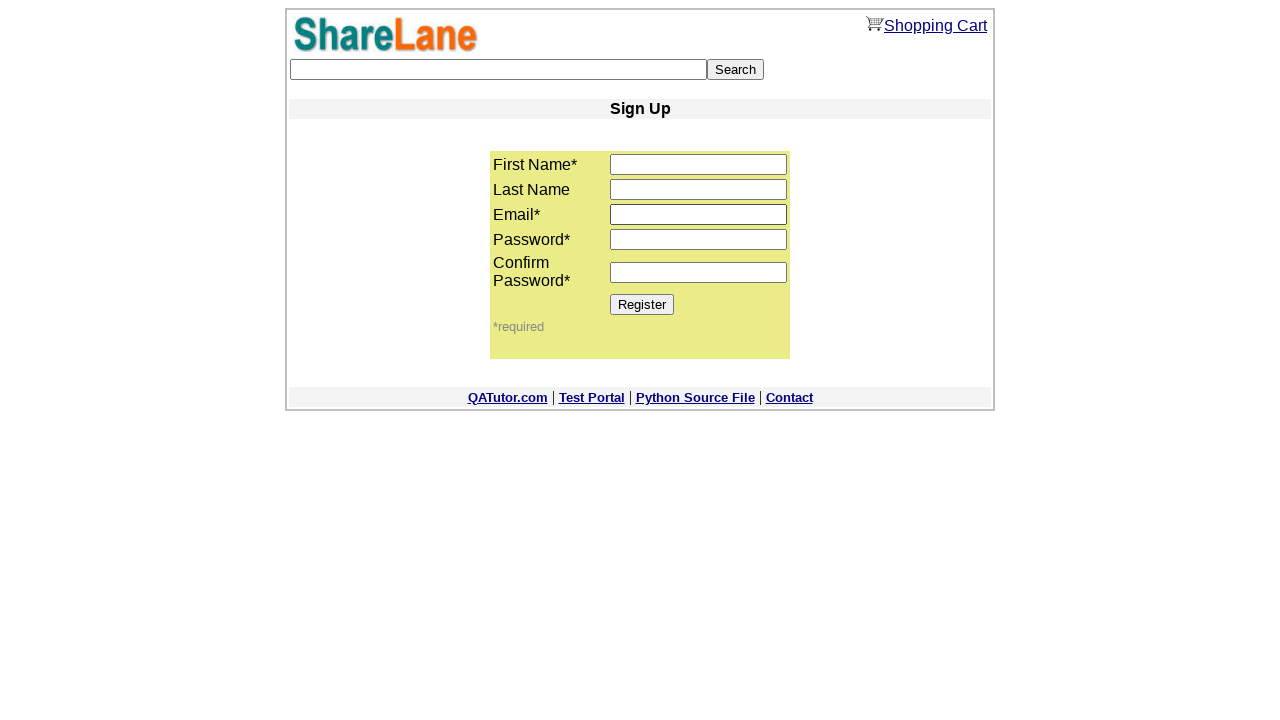

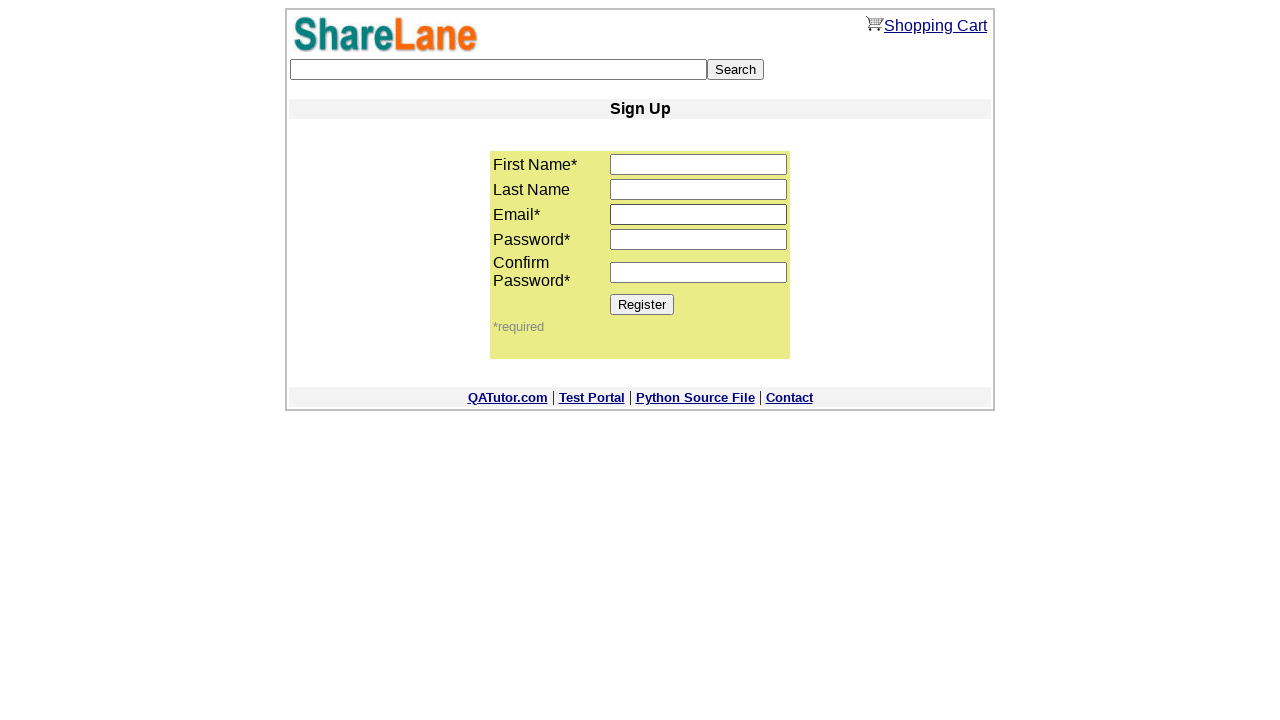